Navigates to lerolero.com (a random sentence generator in Portuguese) and verifies that the sentence element is displayed on the page.

Starting URL: https://lerolero.com/

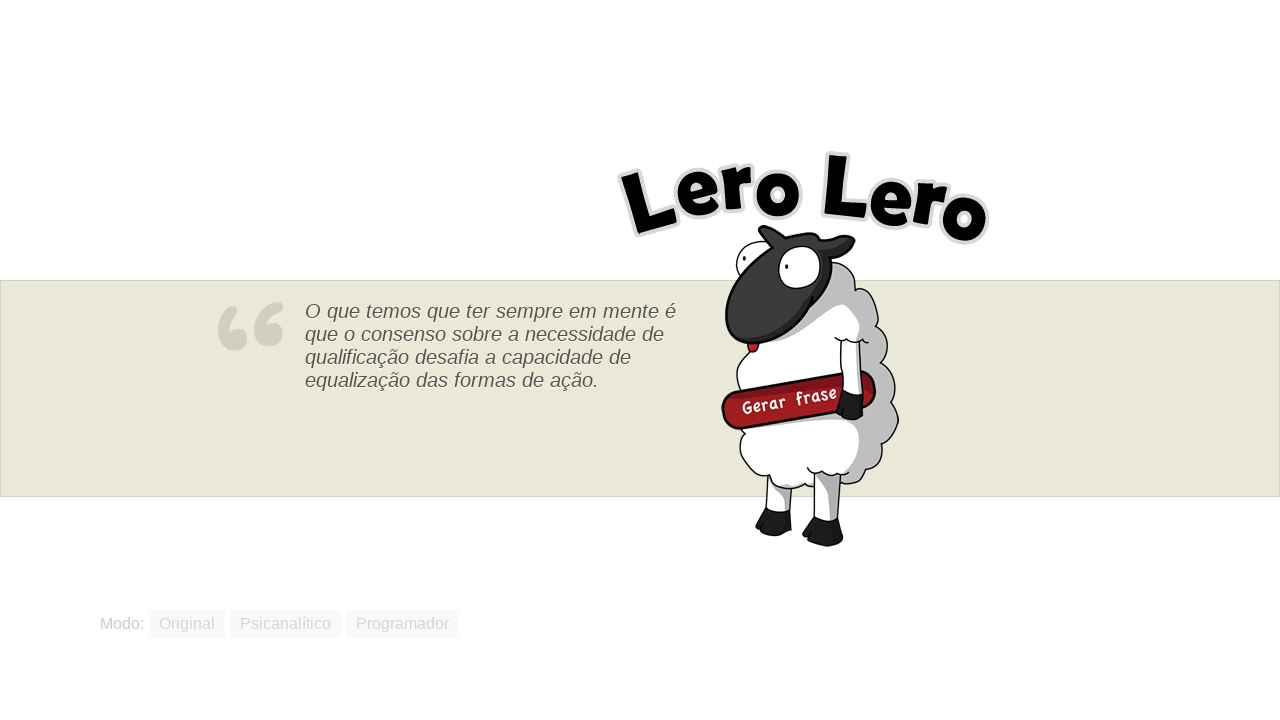

Navigated to lerolero.com
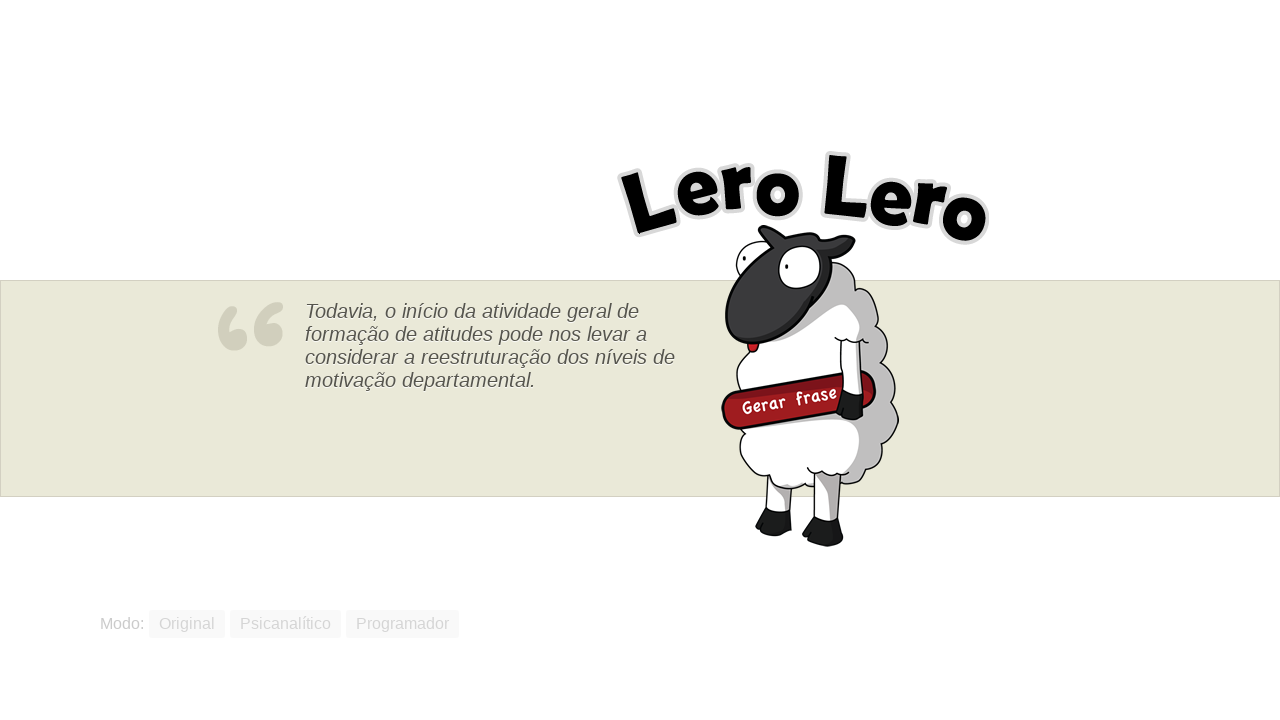

Waited for sentence element to be visible
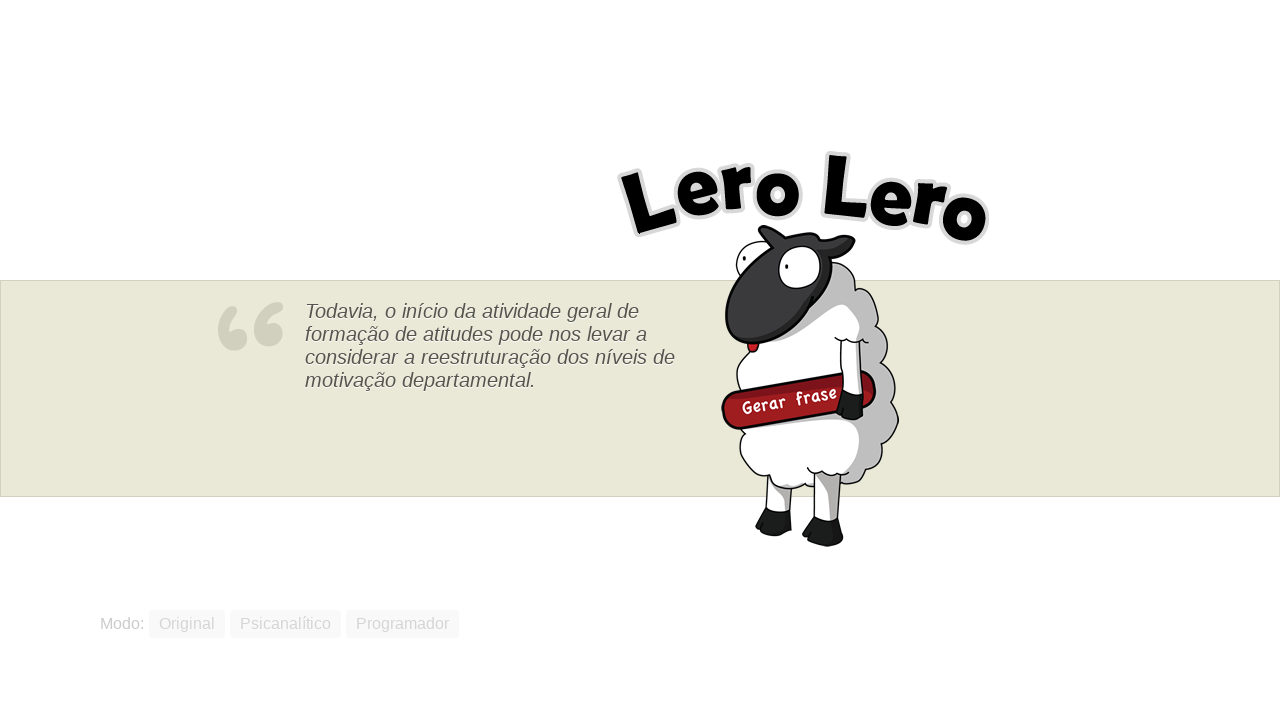

Verified that the sentence element is displayed on the page
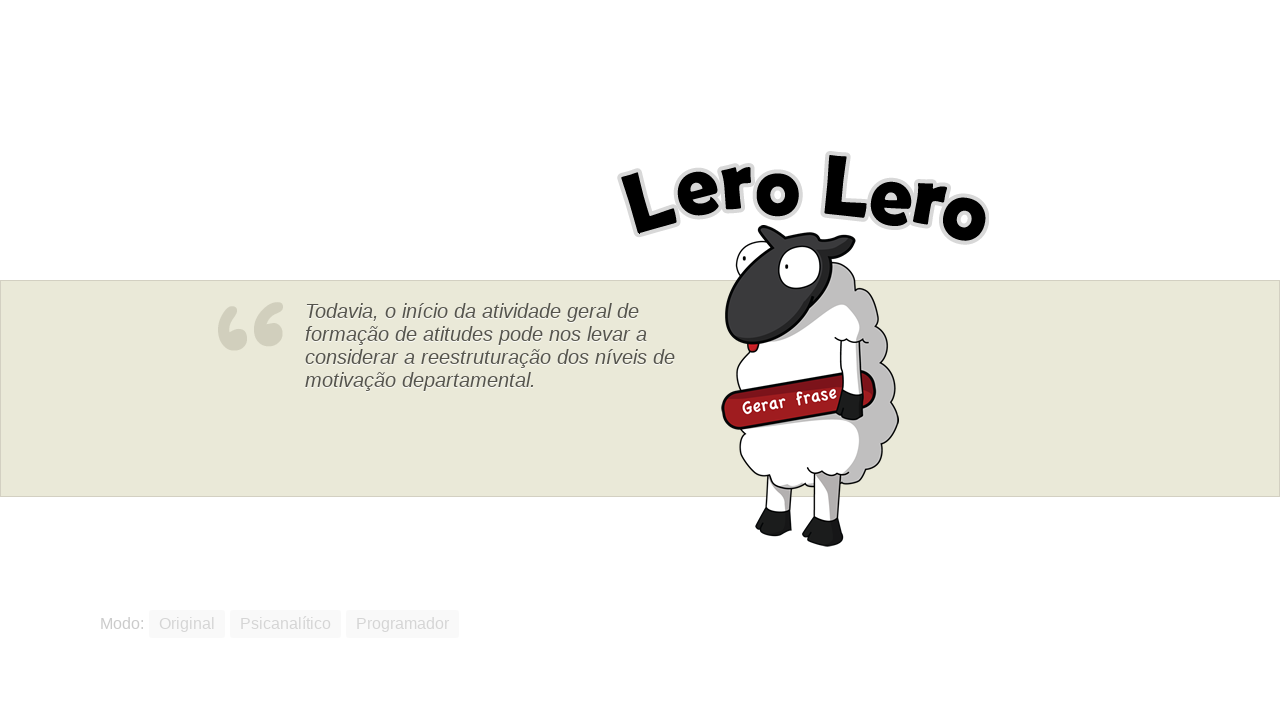

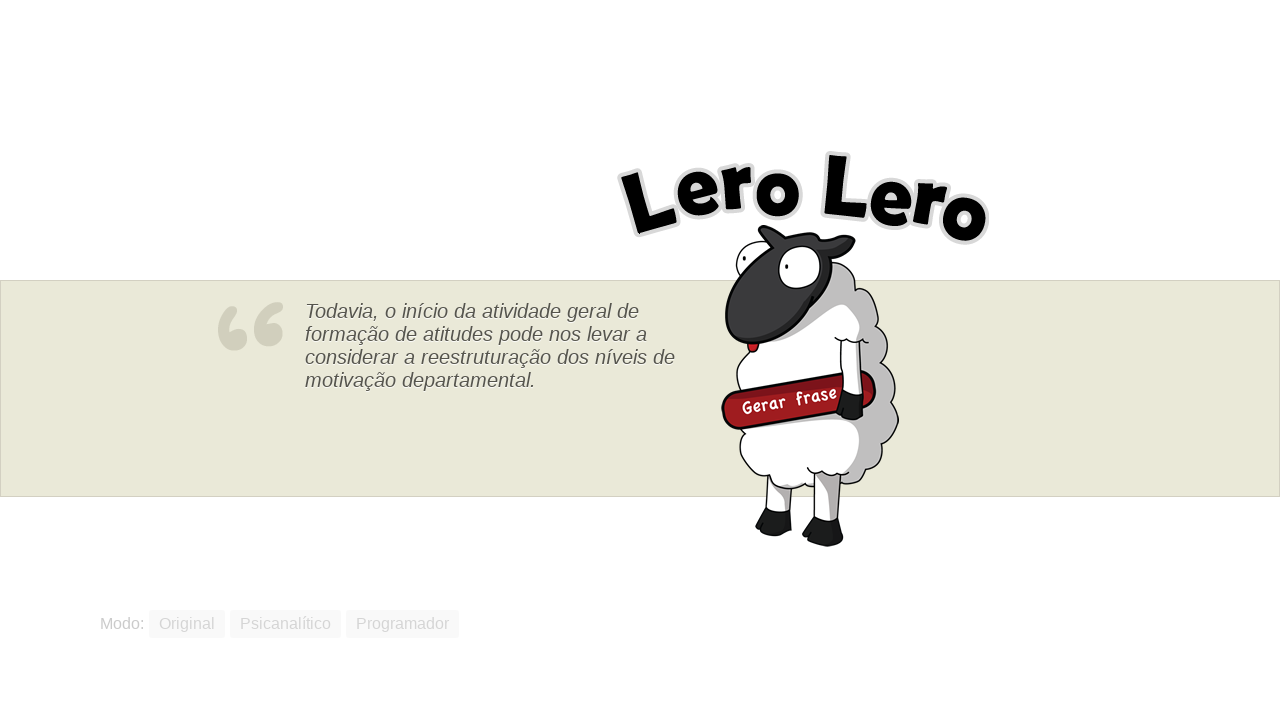